Navigates to an online timer/clock tool page, sets the viewport size, waits for the page to fully load, and changes the background color to green using JavaScript evaluation.

Starting URL: https://www.idcd.com/tool/time/62

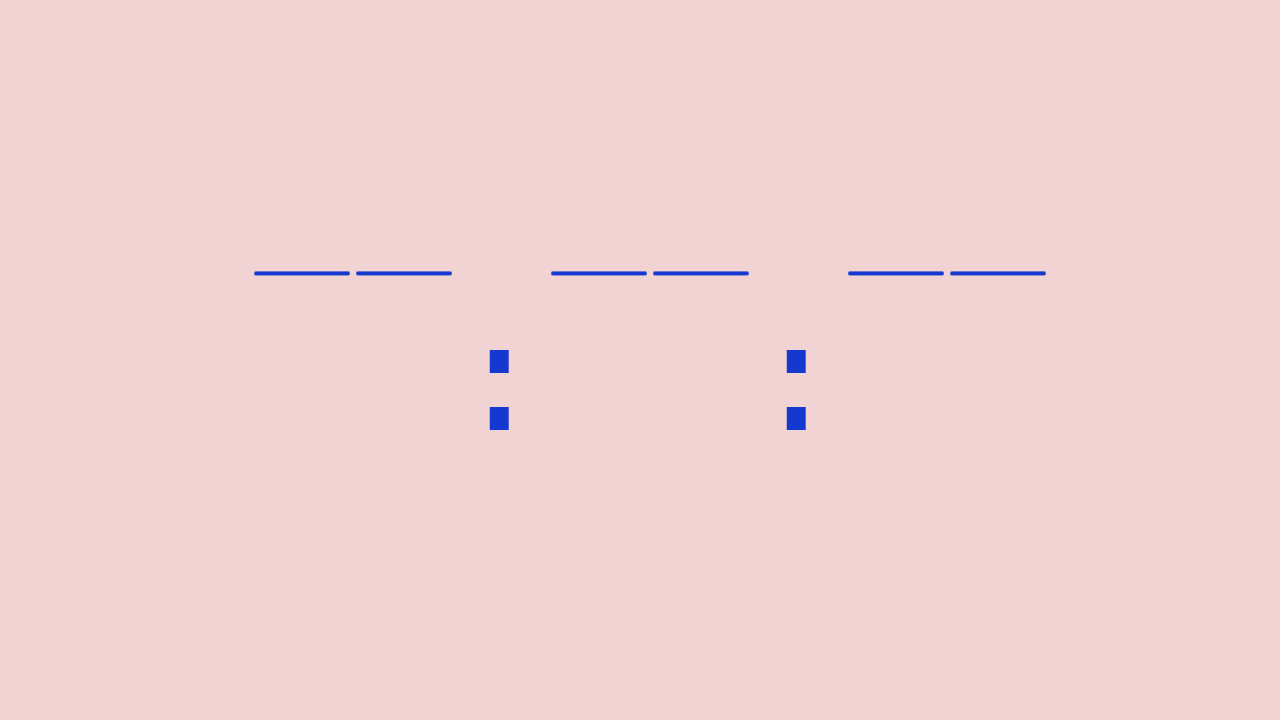

Set viewport size to 1280x720
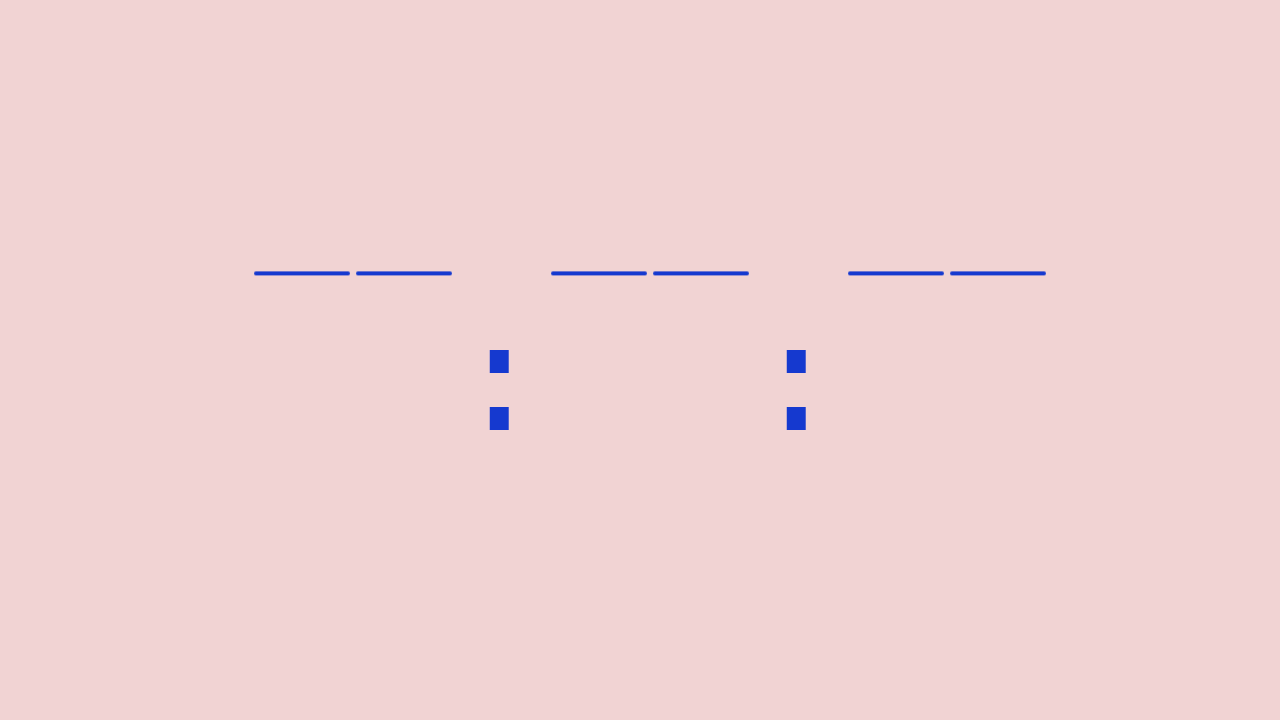

Waited for page to fully load (network idle)
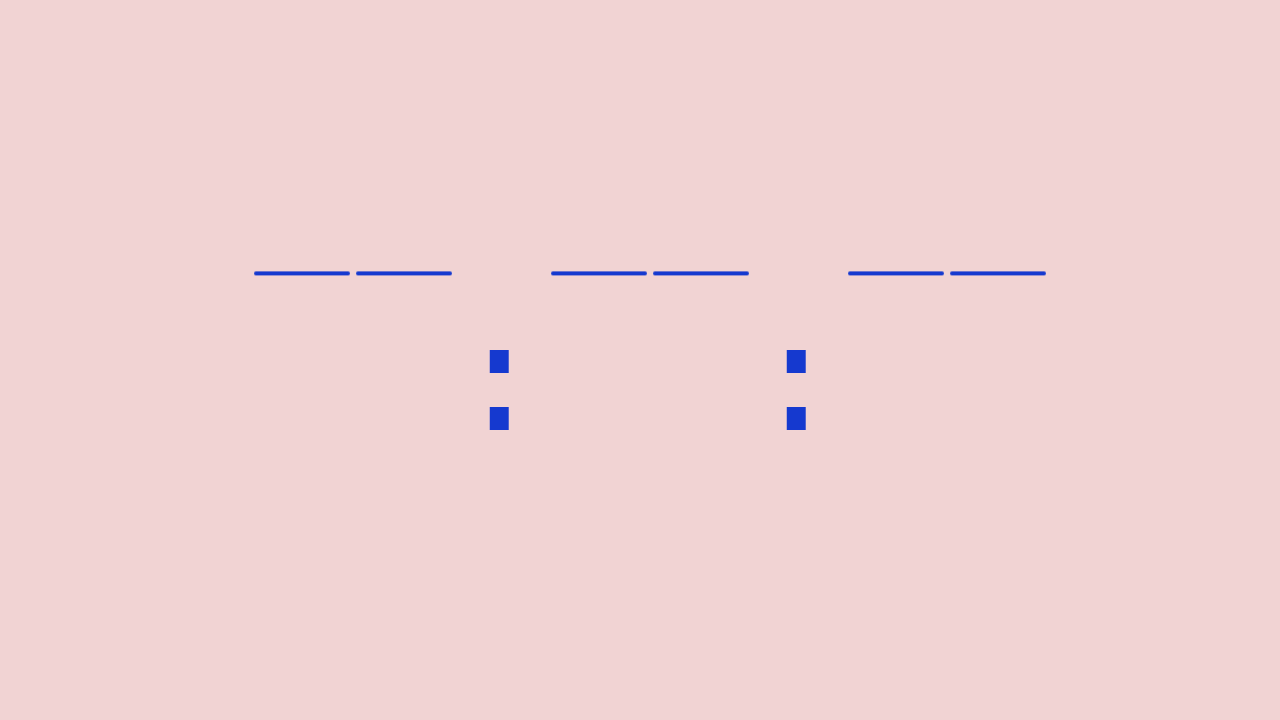

Changed background color to green using JavaScript
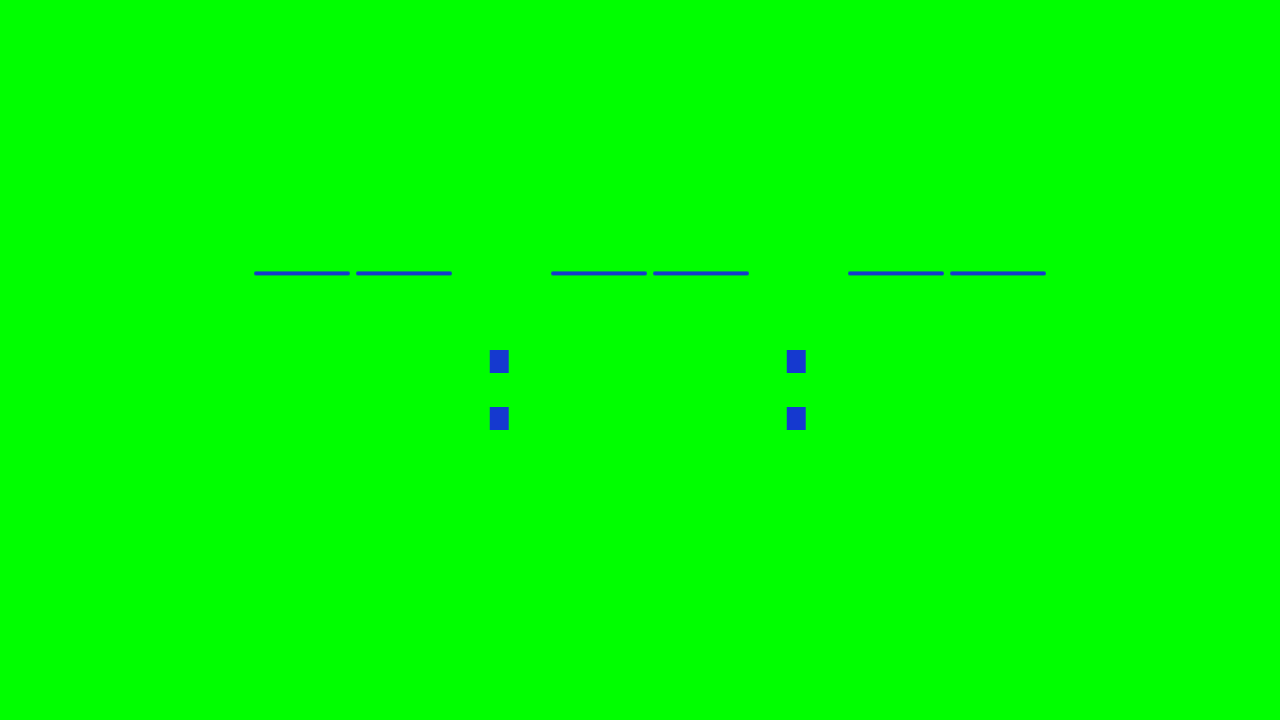

Waited 2 seconds to observe the page with green background
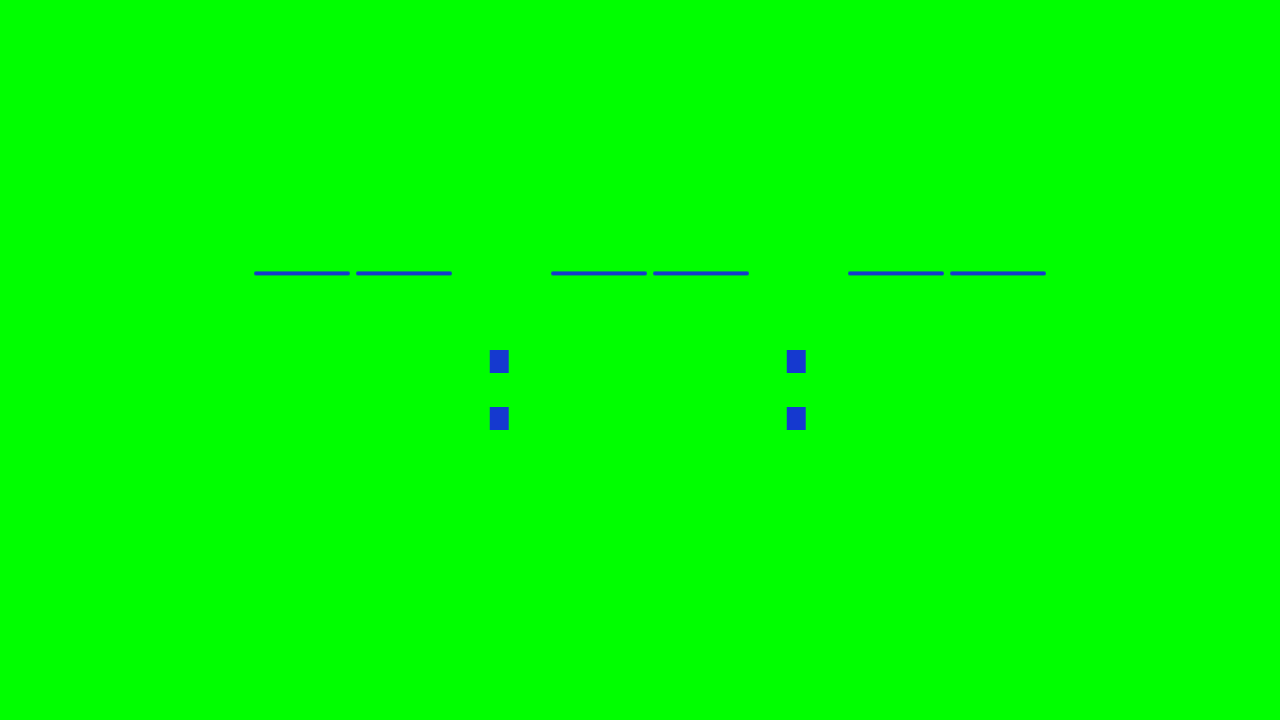

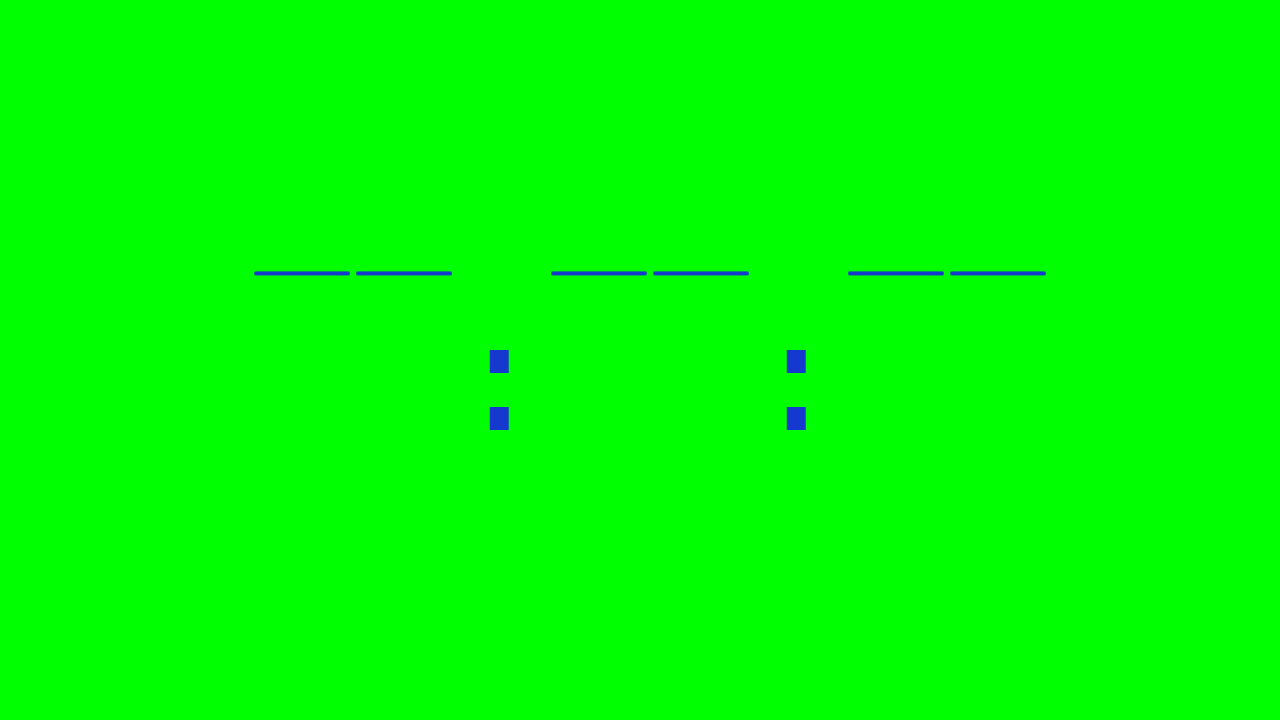